Tests dropdown selection functionality by navigating to an automation practice page and selecting an option from a dropdown menu

Starting URL: https://rahulshettyacademy.com/AutomationPractice/

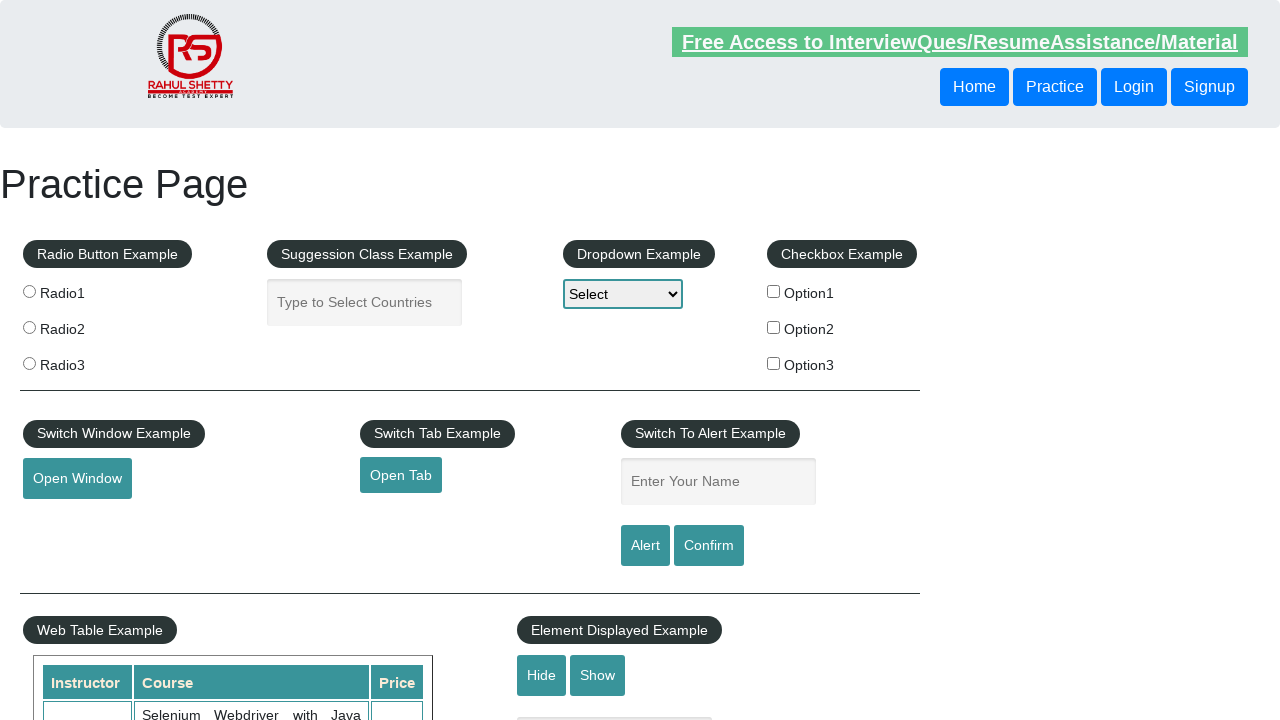

Selected 'option1' from dropdown menu on #dropdown-class-example
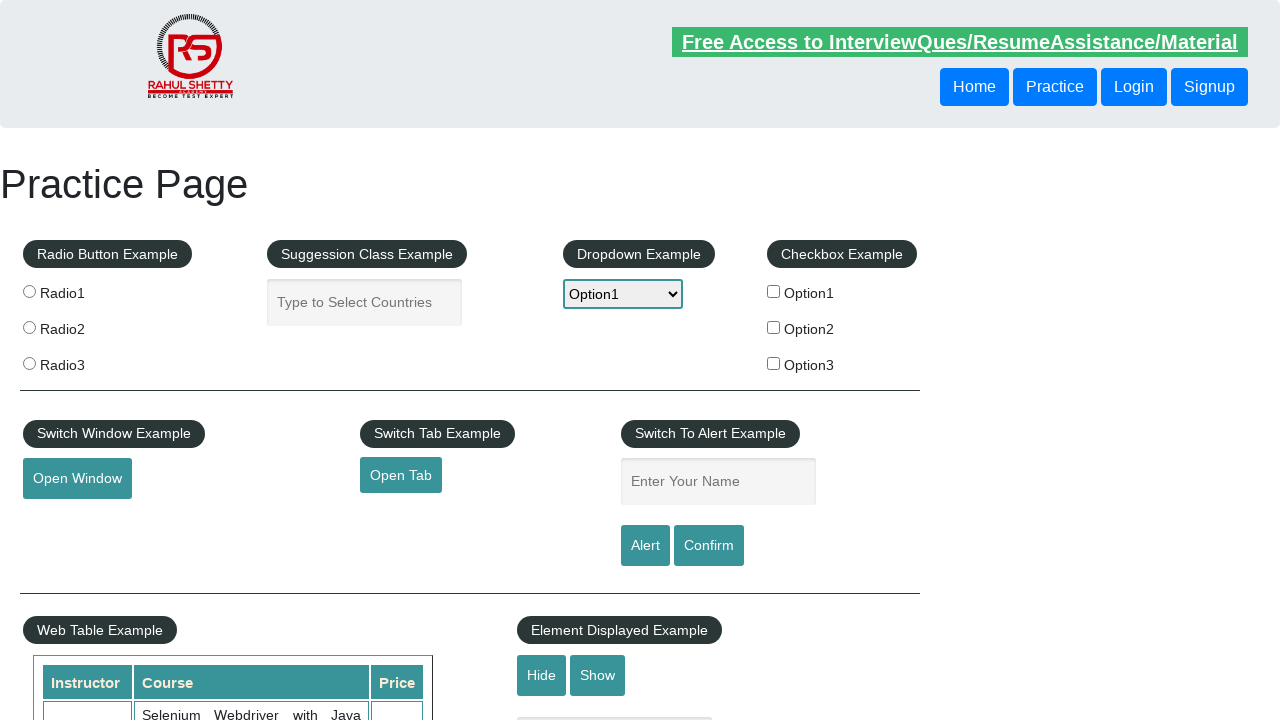

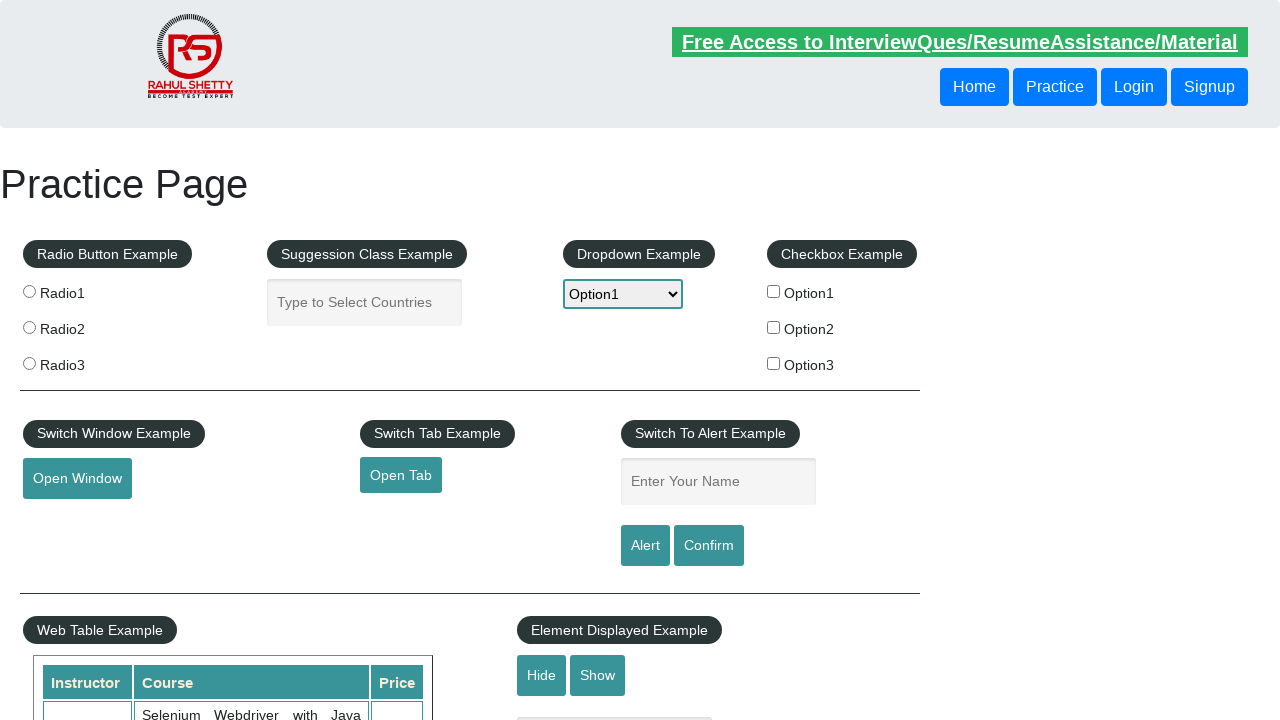